Tests clicking a button on a buttons practice page using XPath locator to find and click the first button by its ID

Starting URL: https://automationtesting.co.uk/buttons.html

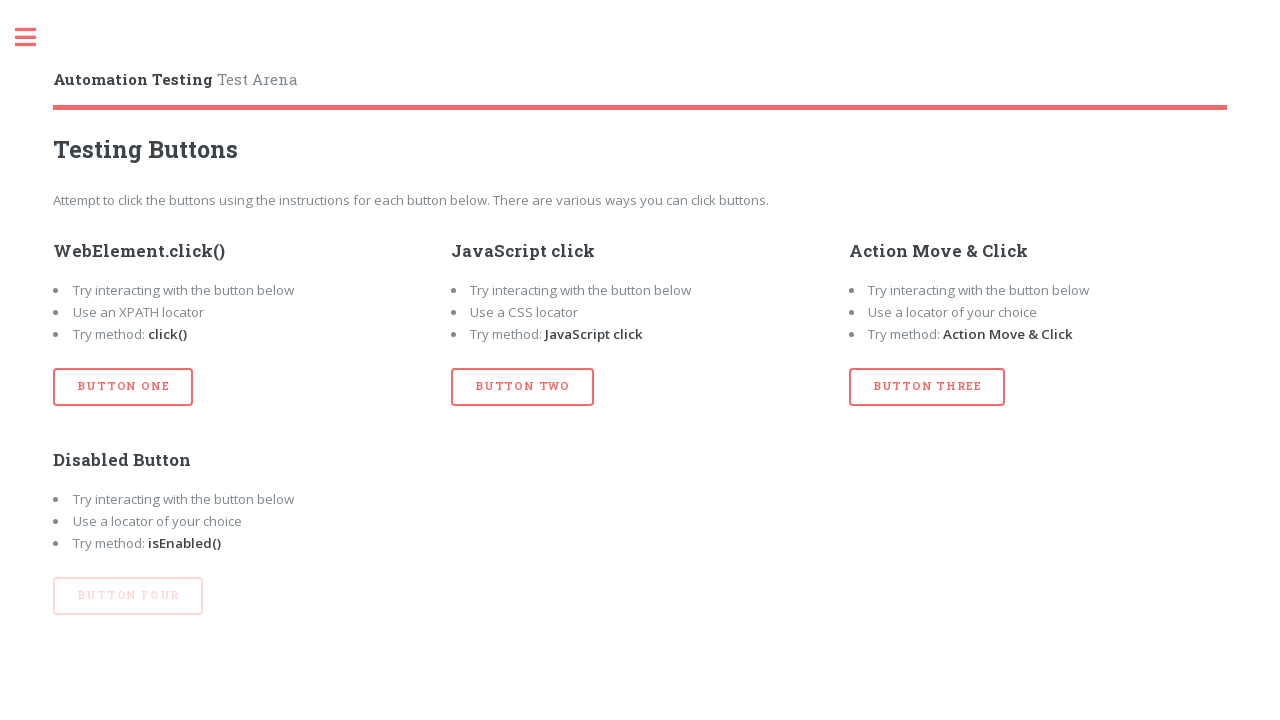

Navigated to buttons practice page
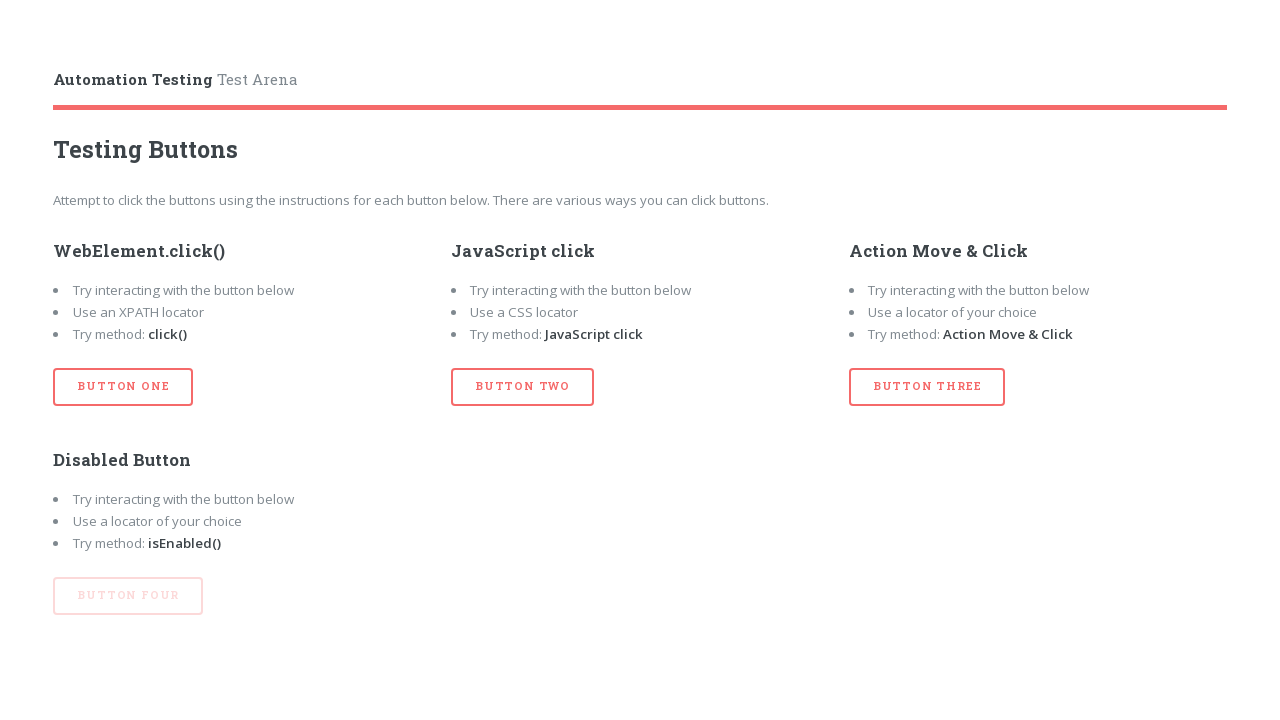

Clicked first button using XPath locator by ID 'btn_one' at (123, 387) on xpath=//button[@id='btn_one']
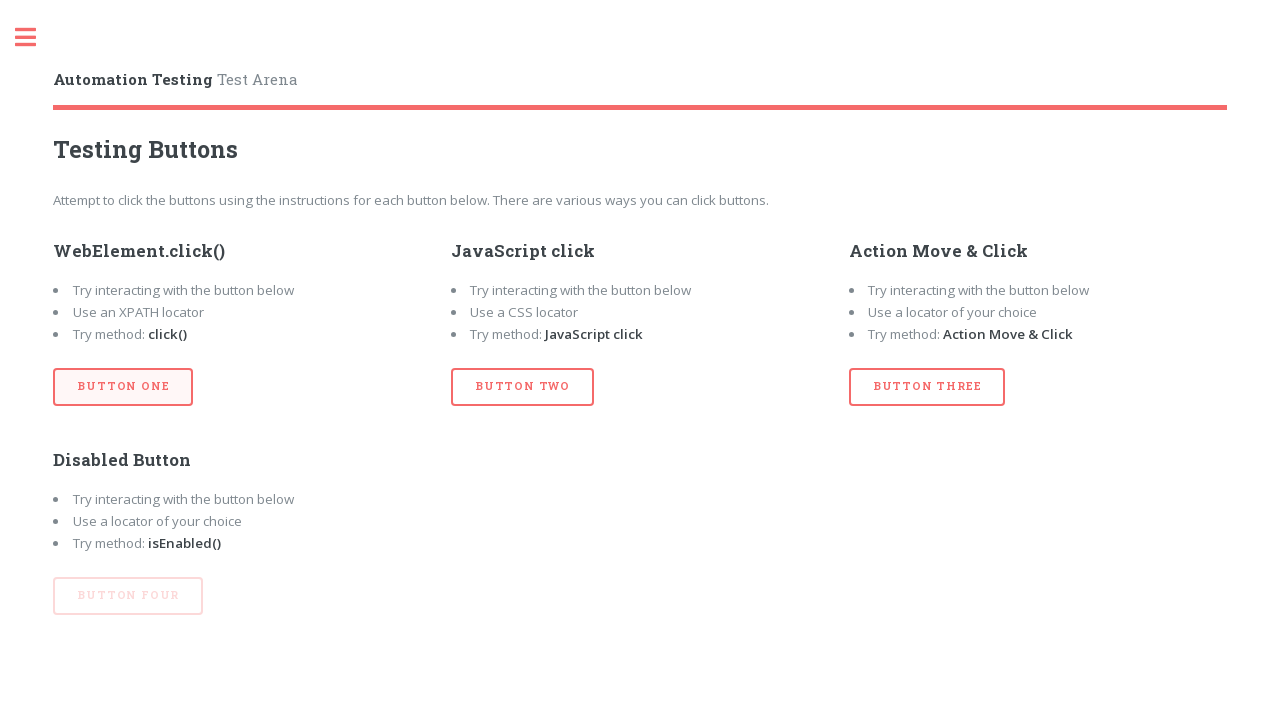

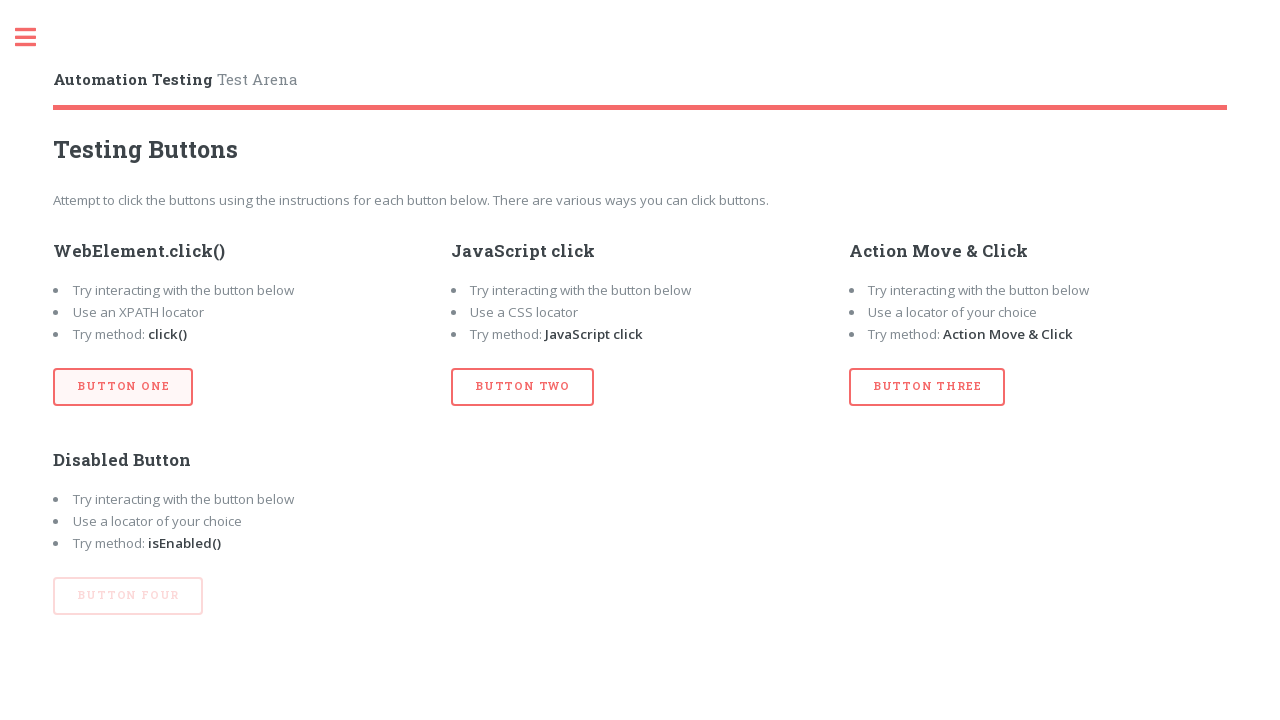